Navigates to the ESMA registers publication details page, clicks on the "Related Final Terms" tab, and verifies that download links are present on the page.

Starting URL: https://registers.esma.europa.eu/publication/details?core=esma_registers_priii_documents&docId=38244945

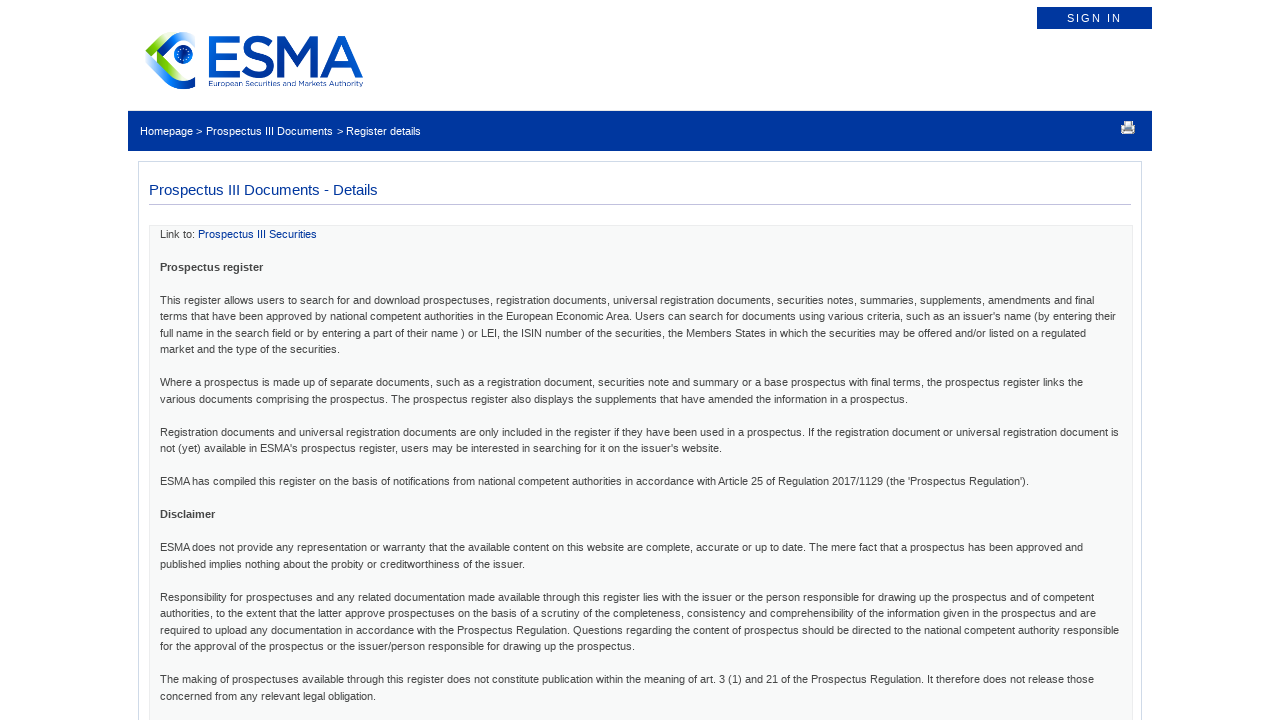

Page loaded with domcontentloaded state
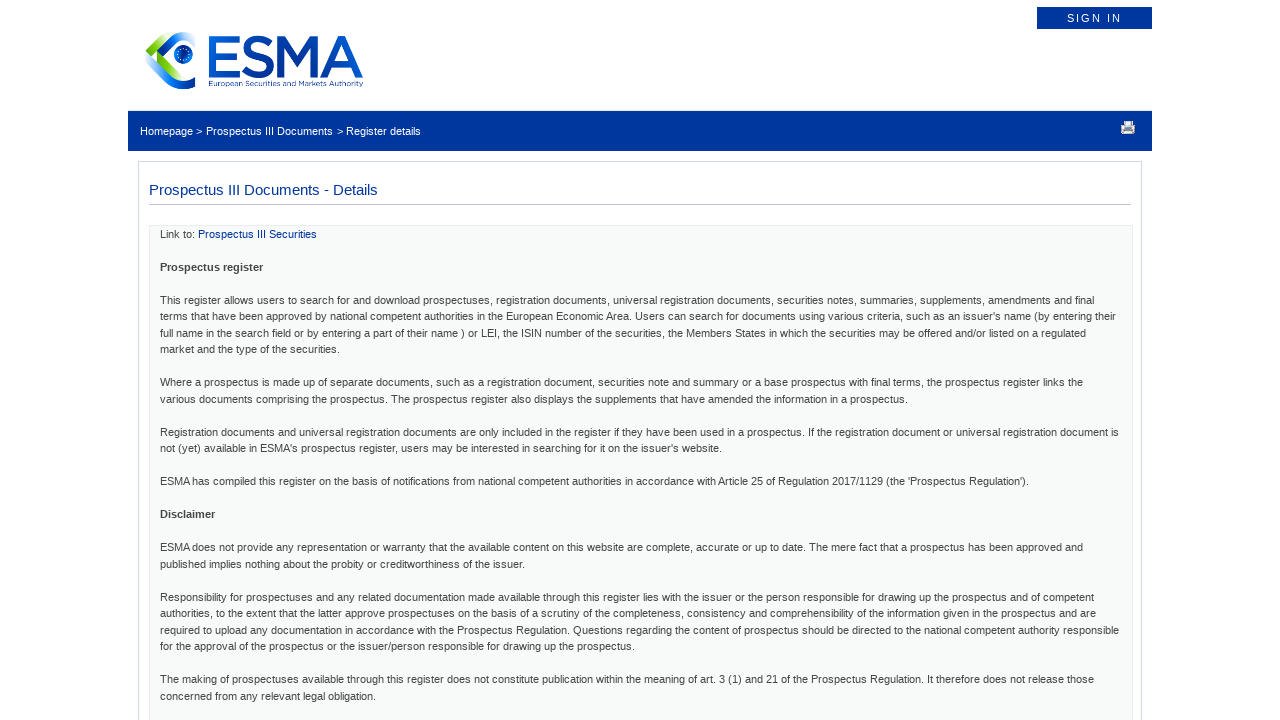

Clicked on the 'Related Final Terms' tab at (640, 360) on internal:role=tab >> internal:text="Related Final Terms"i
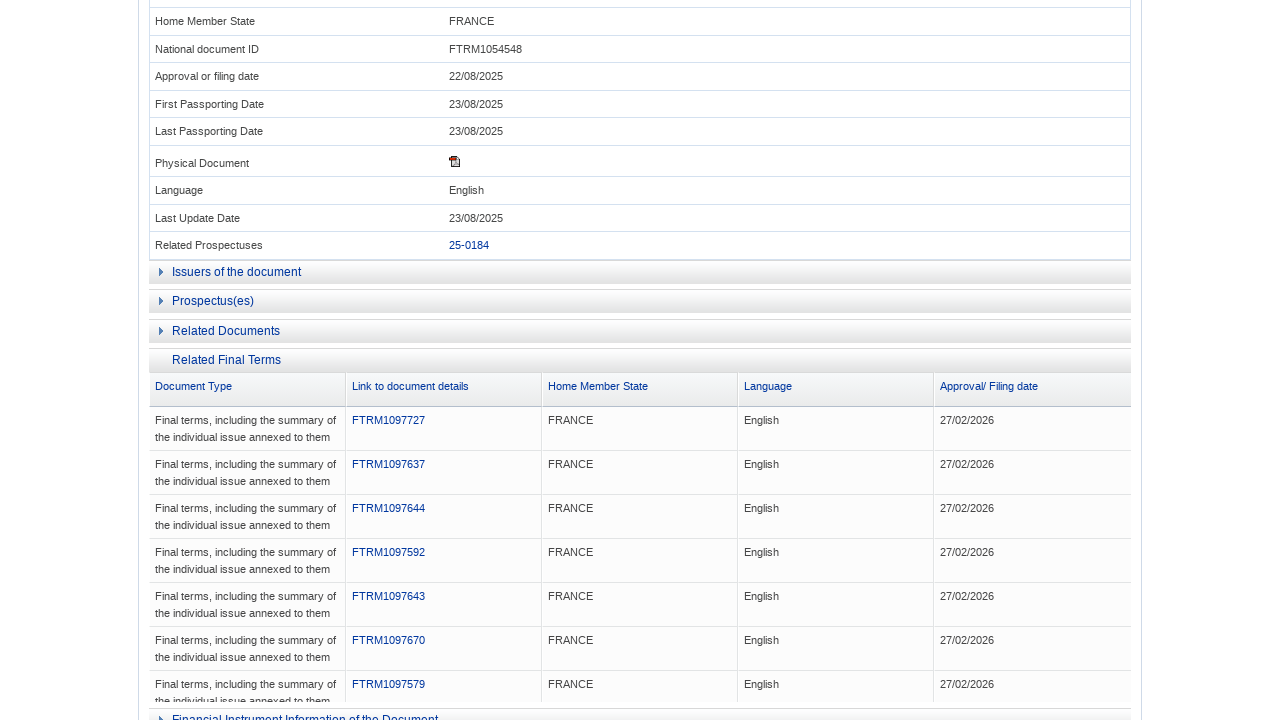

Download links with 'downloadFile' href attribute are present
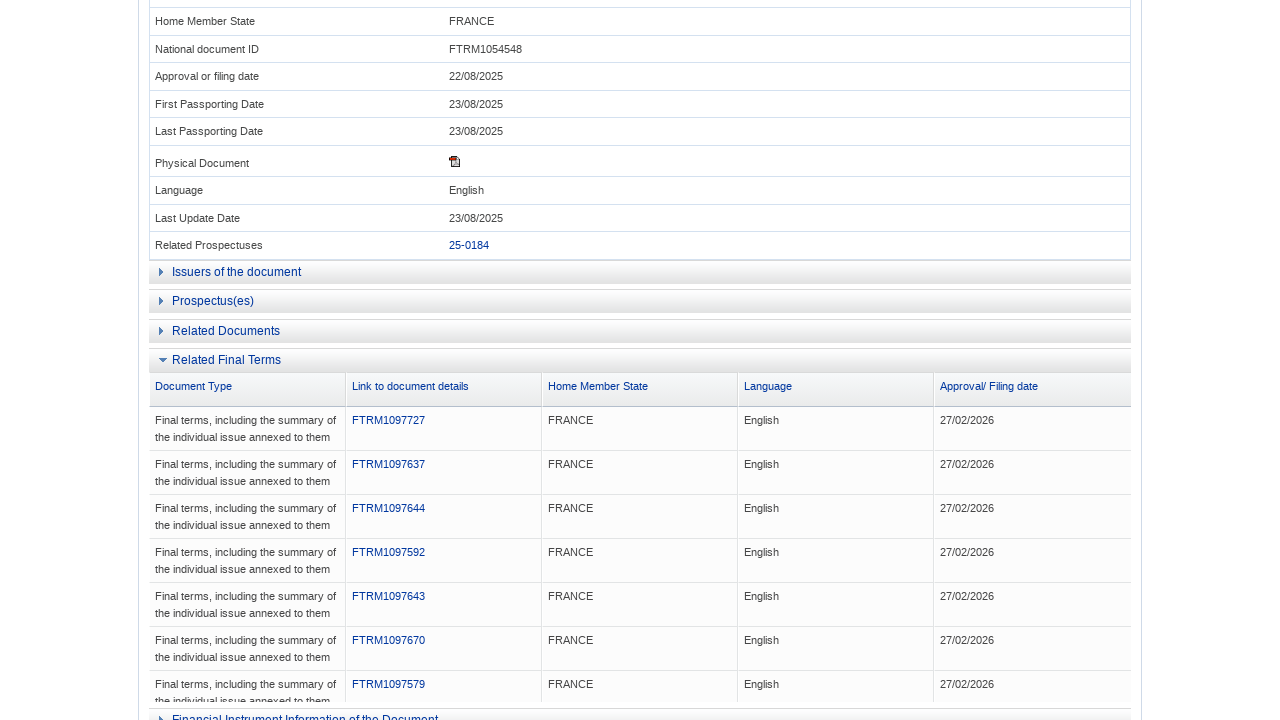

Document links with 'docId' parameter are present
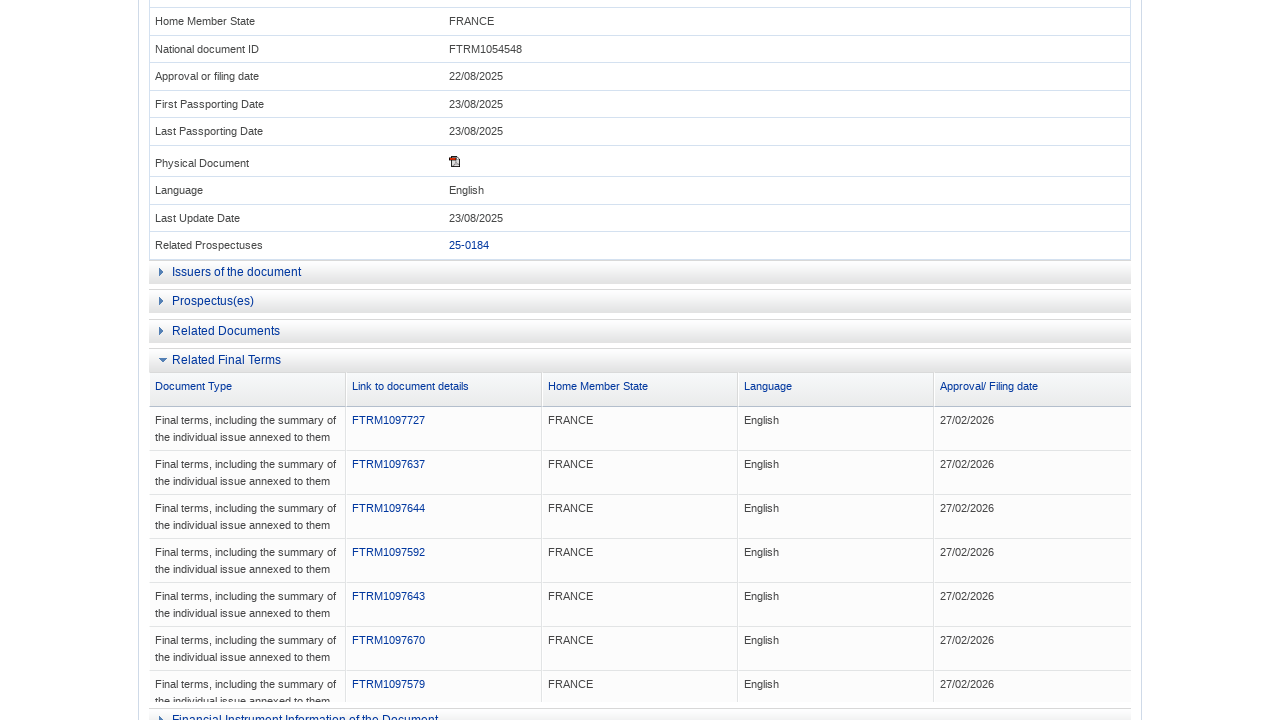

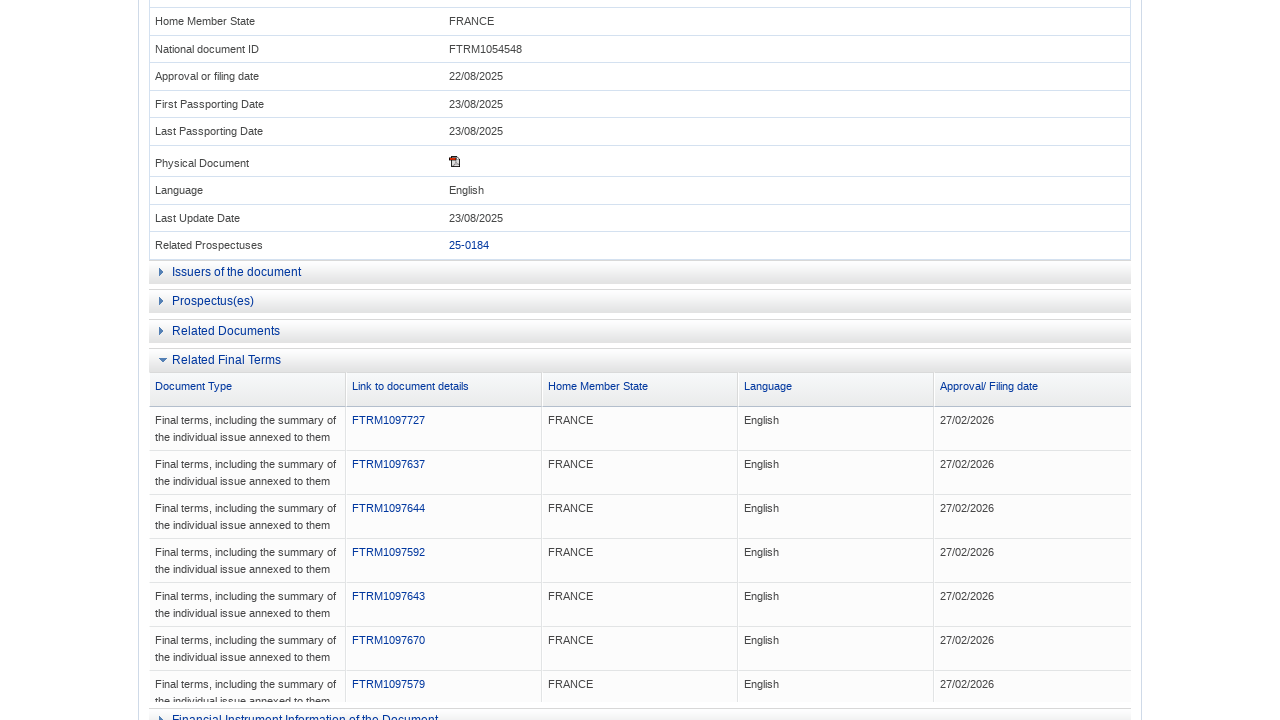